Tests link navigation by clicking the first link on the page, navigating back, and verifying links are present on the page

Starting URL: http://www.leafground.com/pages/Link.html

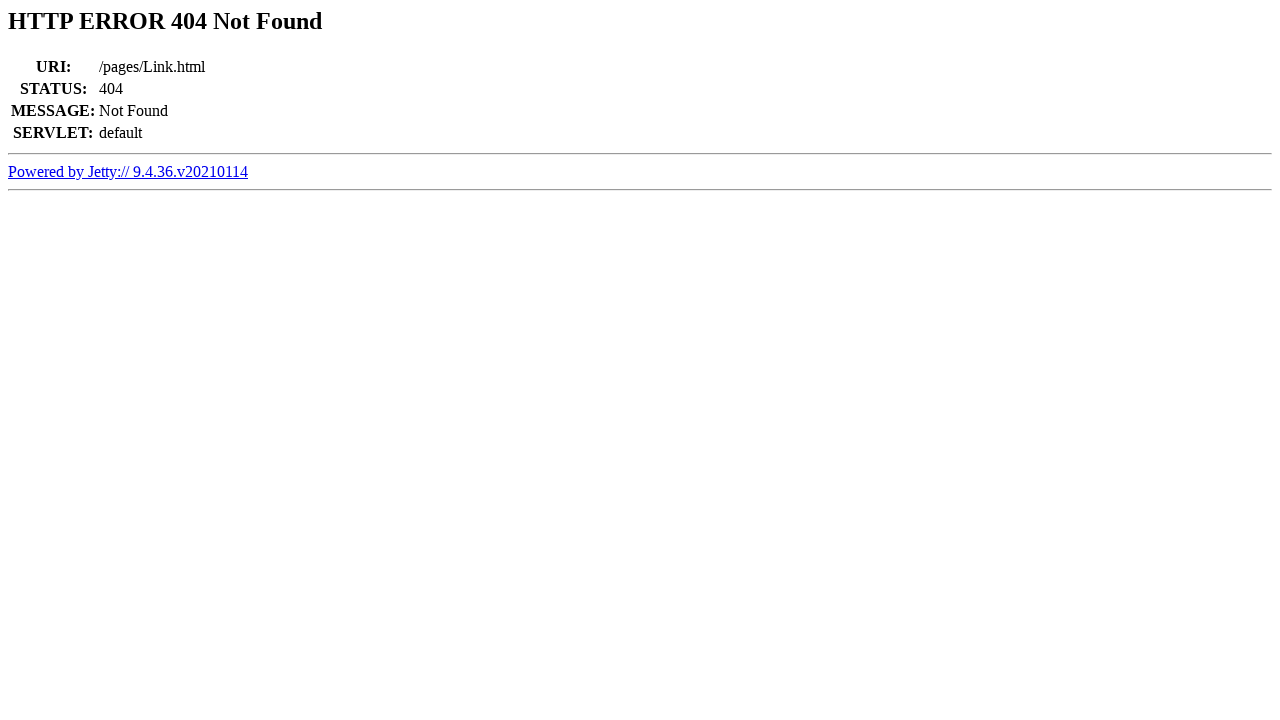

Waited for links to load on the page
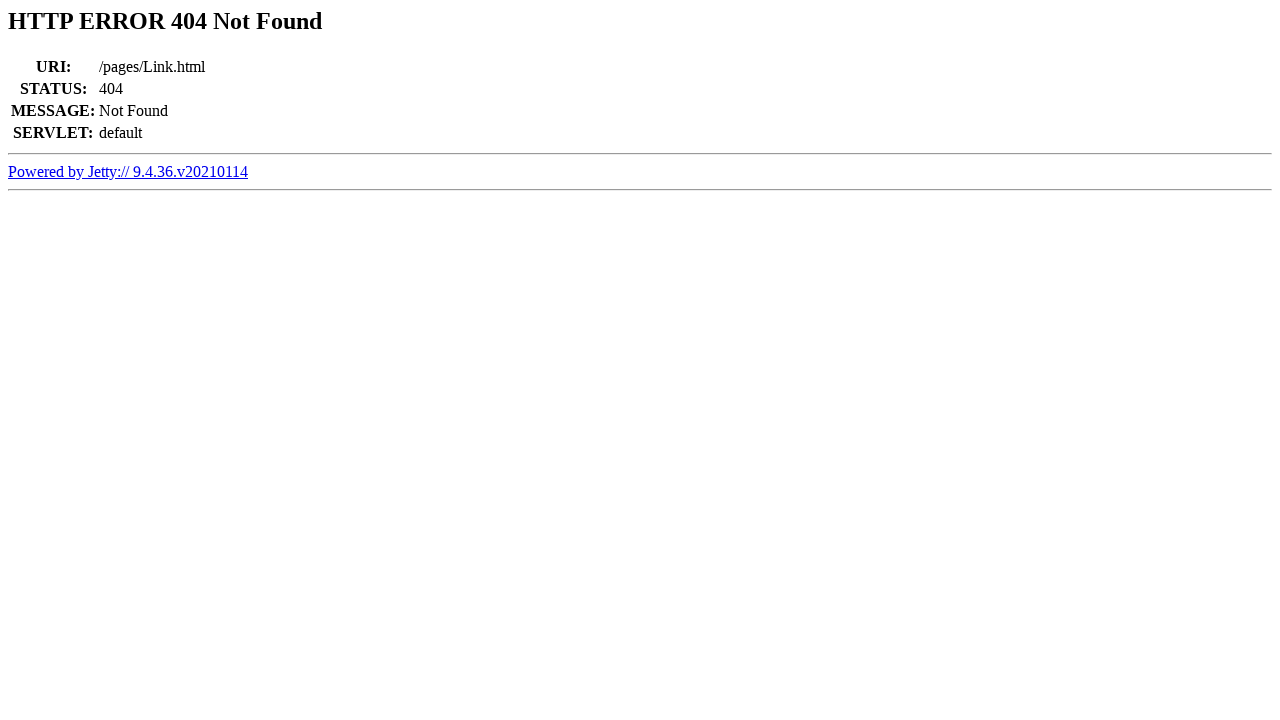

Located the first link on the page
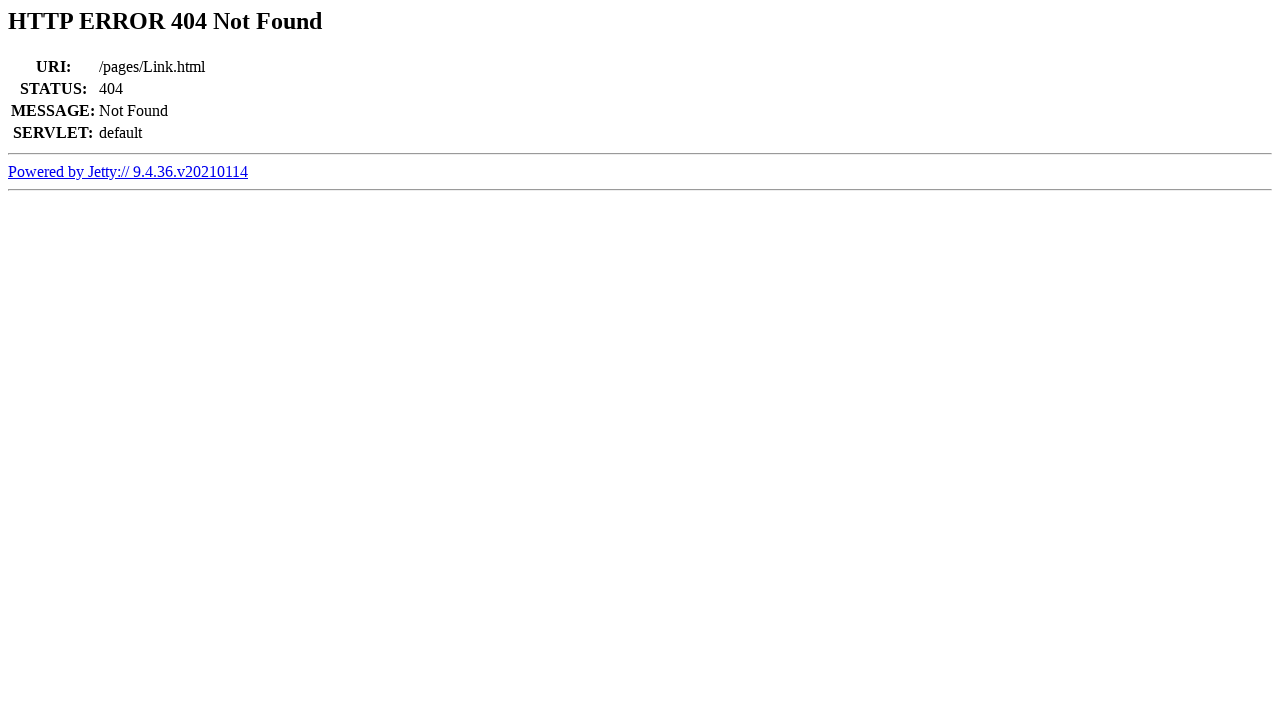

Clicked the first link to navigate at (128, 171) on a >> nth=0
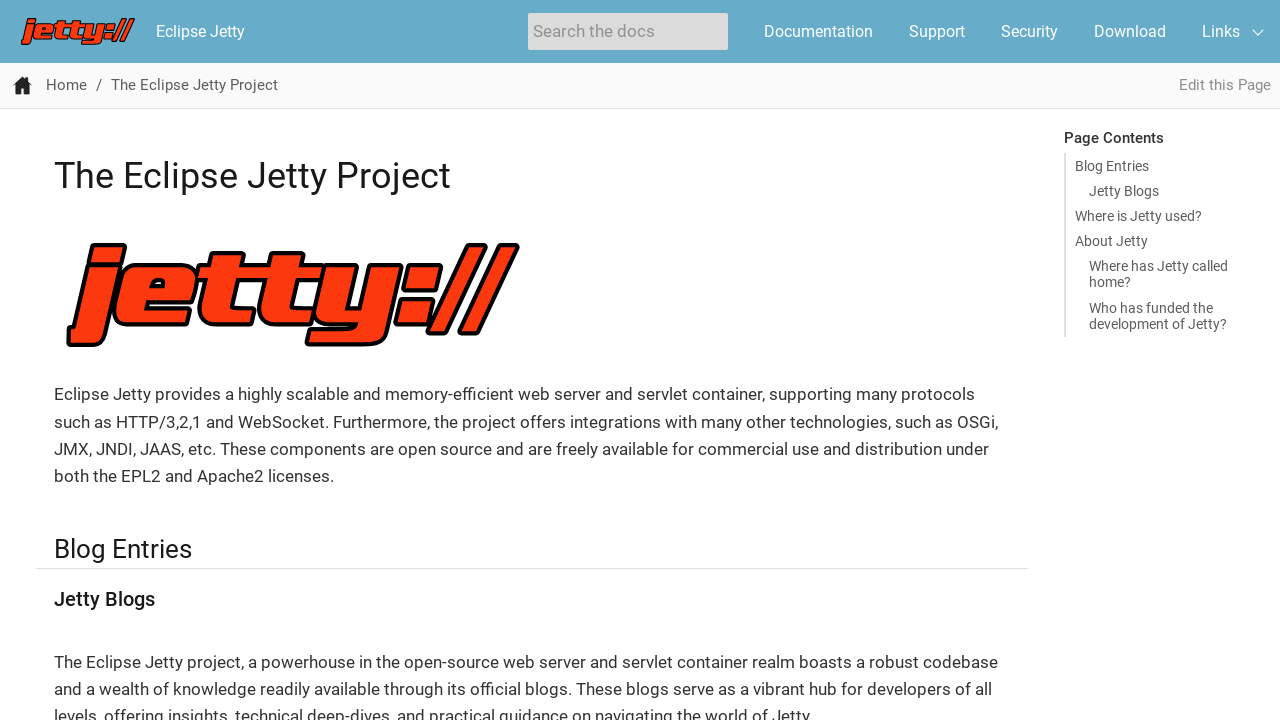

Navigated back to the original page
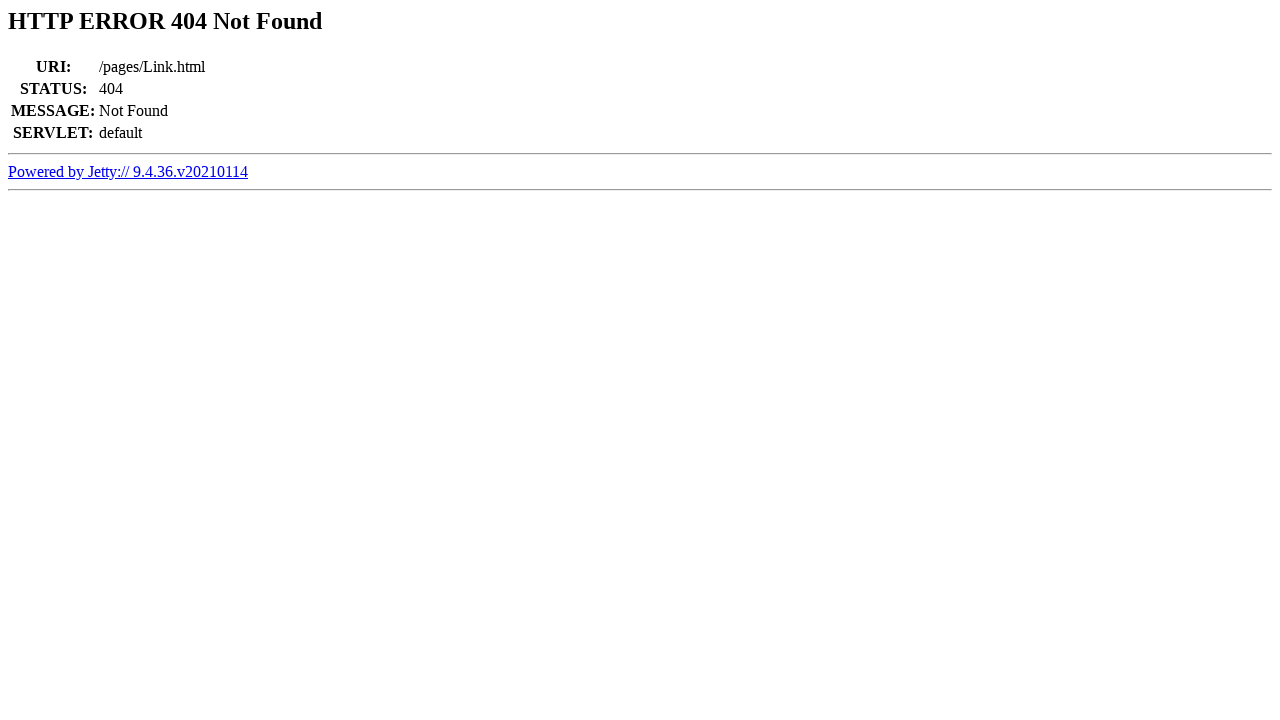

Verified links are present on the page after navigation
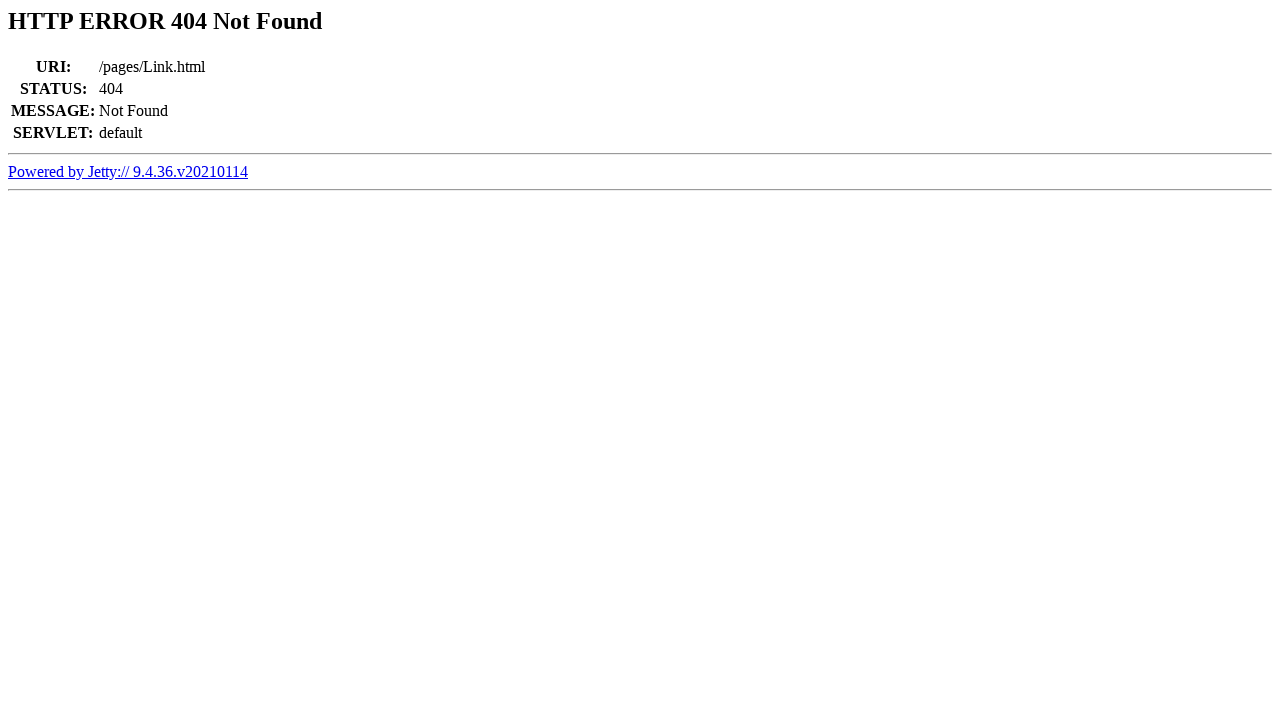

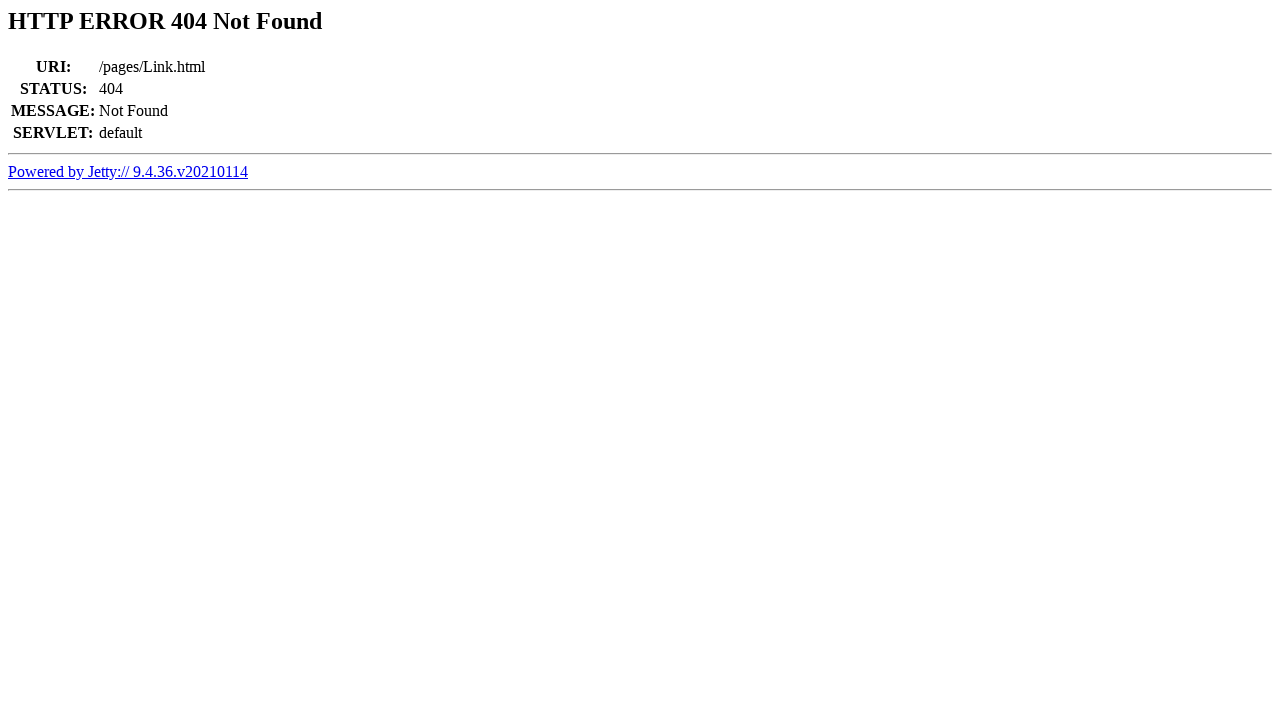